Tests adding a new patient with name, gender, mobile number, and email information

Starting URL: https://ej2.syncfusion.com/showcase/angular/appointmentplanner/#/dashboard

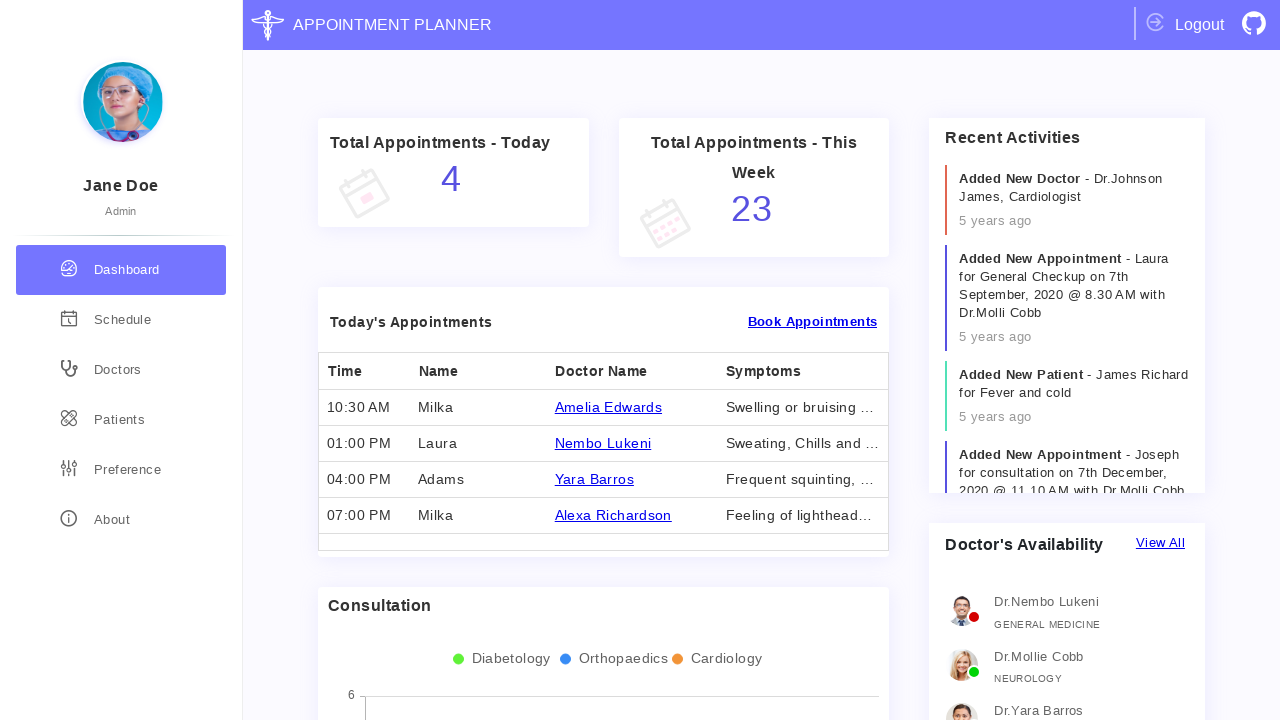

Clicked on patients section navigation at (121, 420) on div[routerLink='/patients']
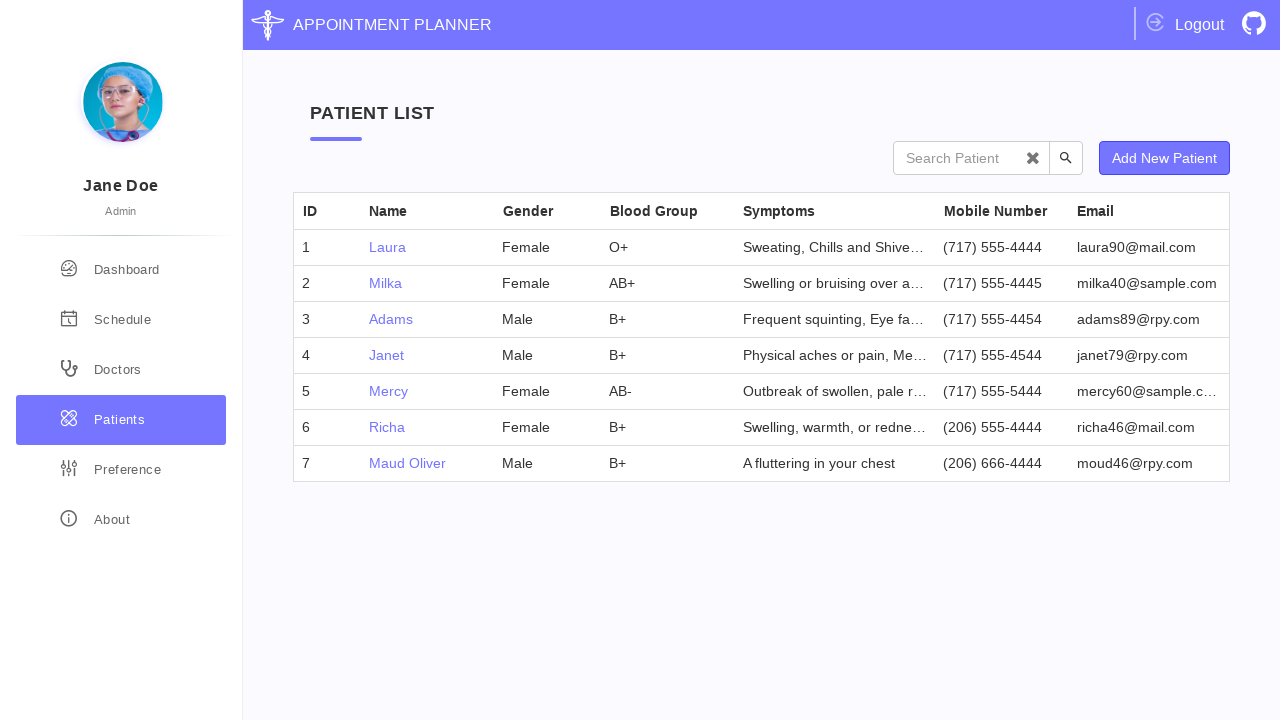

Clicked 'Add New Patient' button at (1164, 158) on xpath=//button[contains(@class, 'e-normal add-details') and (text()='Add New Pat
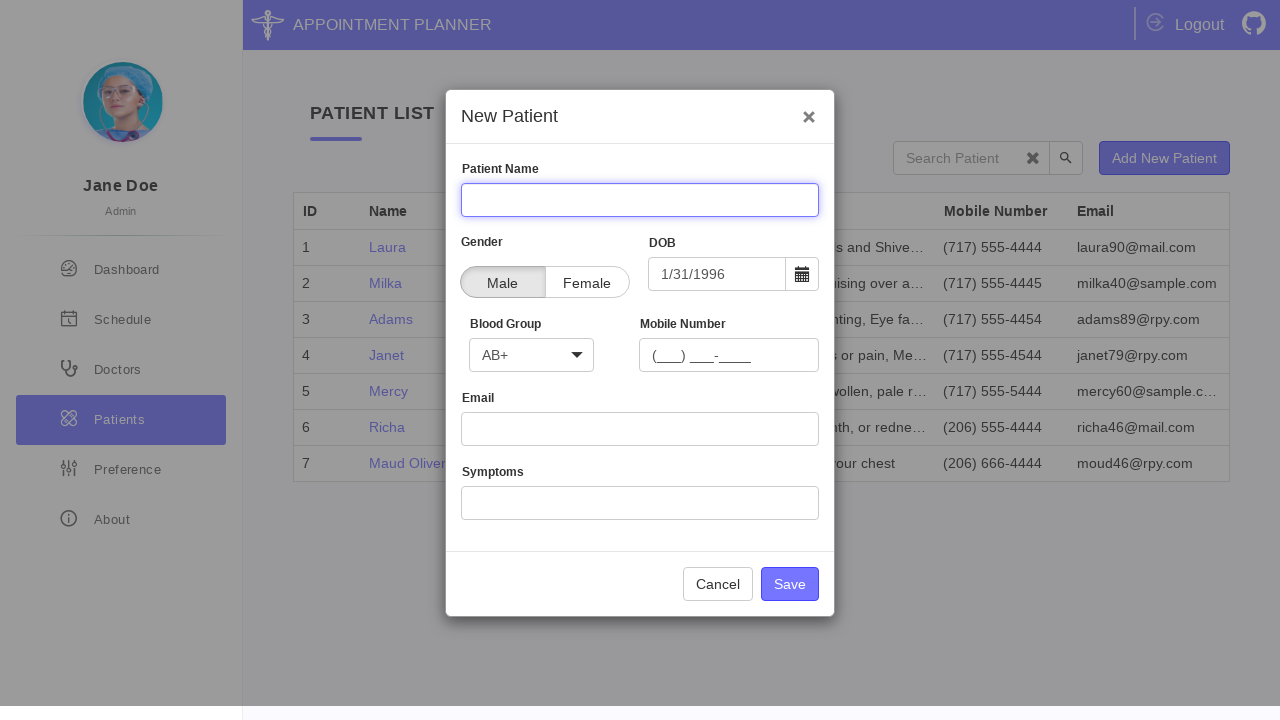

Entered patient name 'patient 1' on //input[contains(@name, 'Name')]
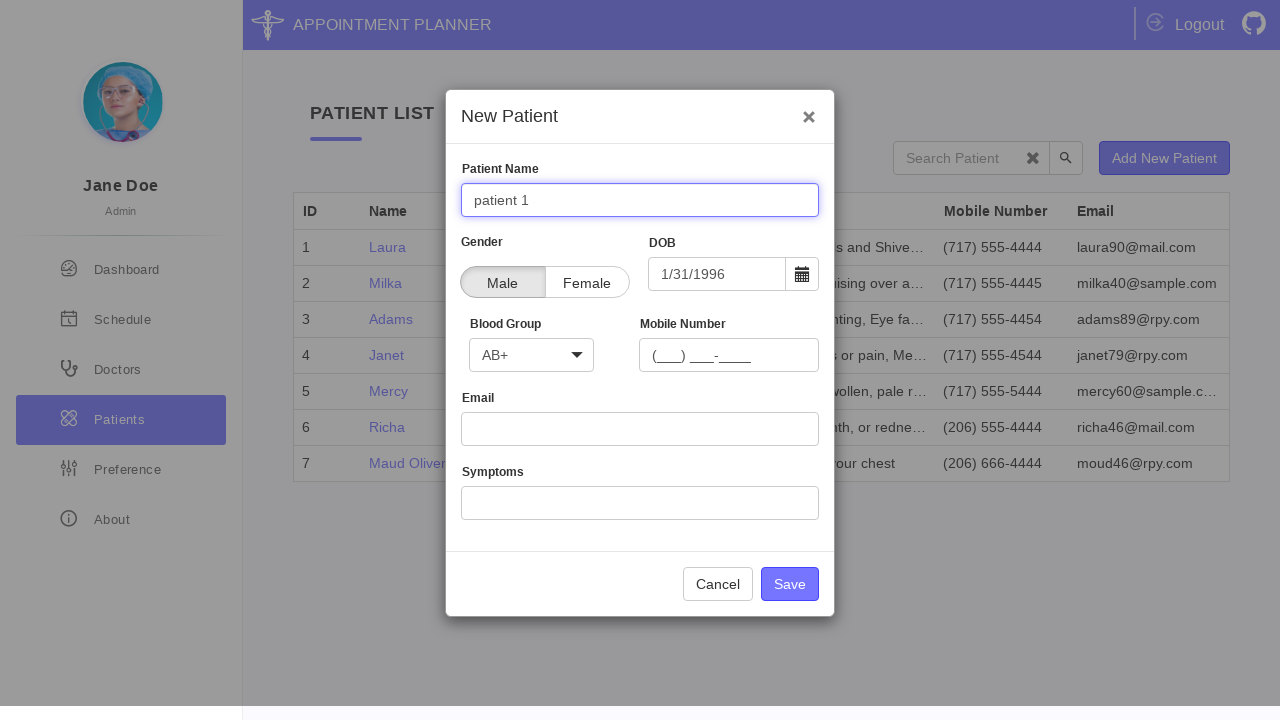

Selected 'Female' gender option at (587, 282) on xpath=//label[contains(@class, 'e-btn') and (text()='Female')]
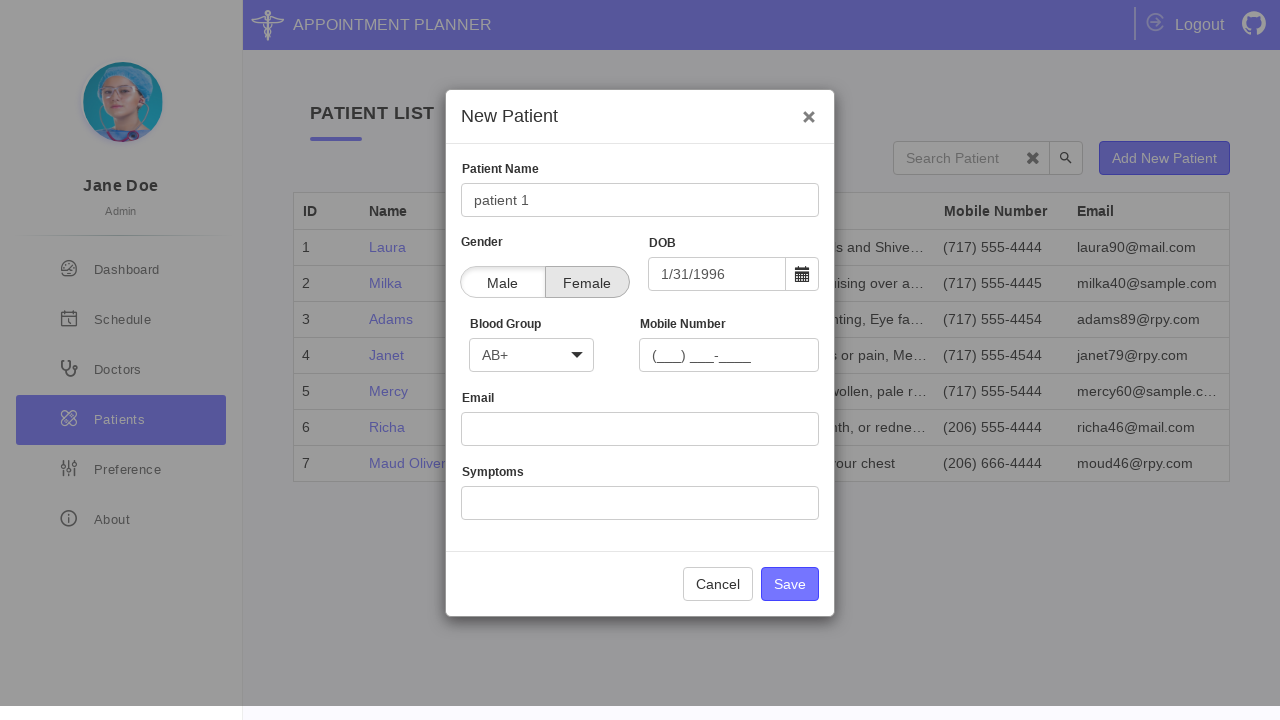

Entered mobile number '0509866161' on #PatientMobile
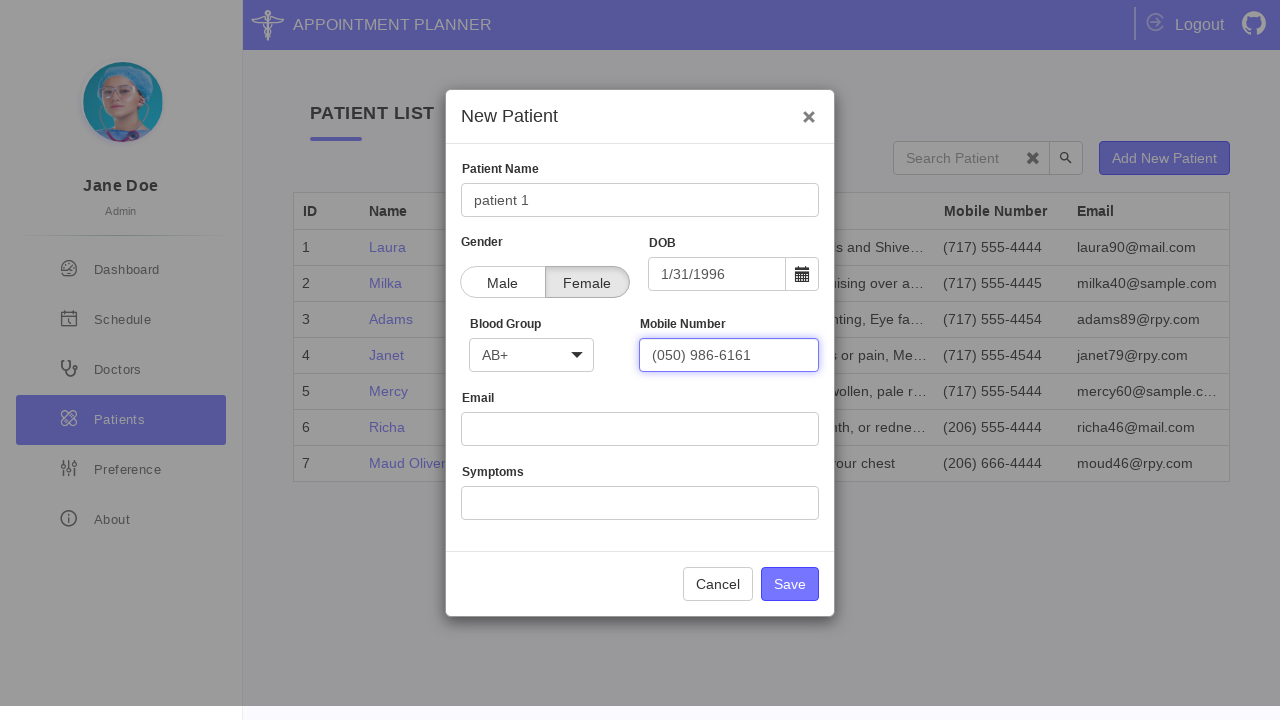

Entered email address 'patient1@mail.com' on //input[contains(@name, 'Email')]
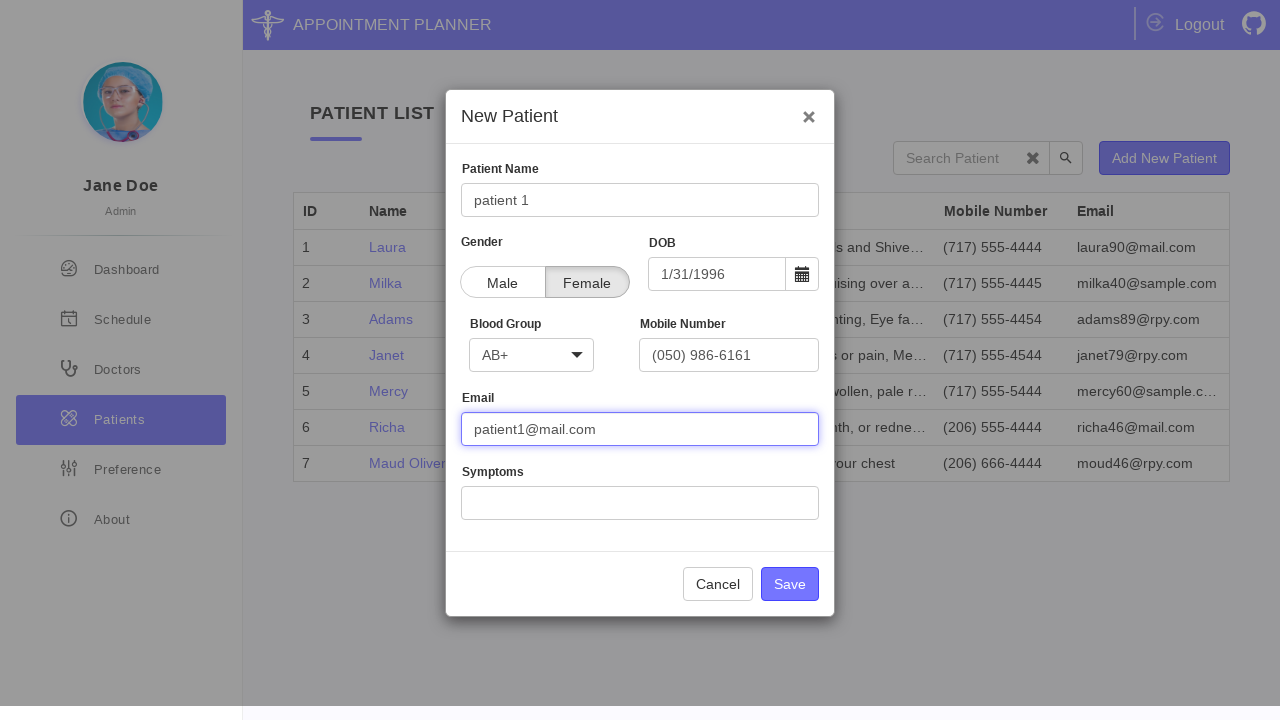

Clicked 'Save' button to save new patient at (790, 584) on xpath=//button[contains(@class, 'e-control e-btn e-lib e-normal e-primary') and 
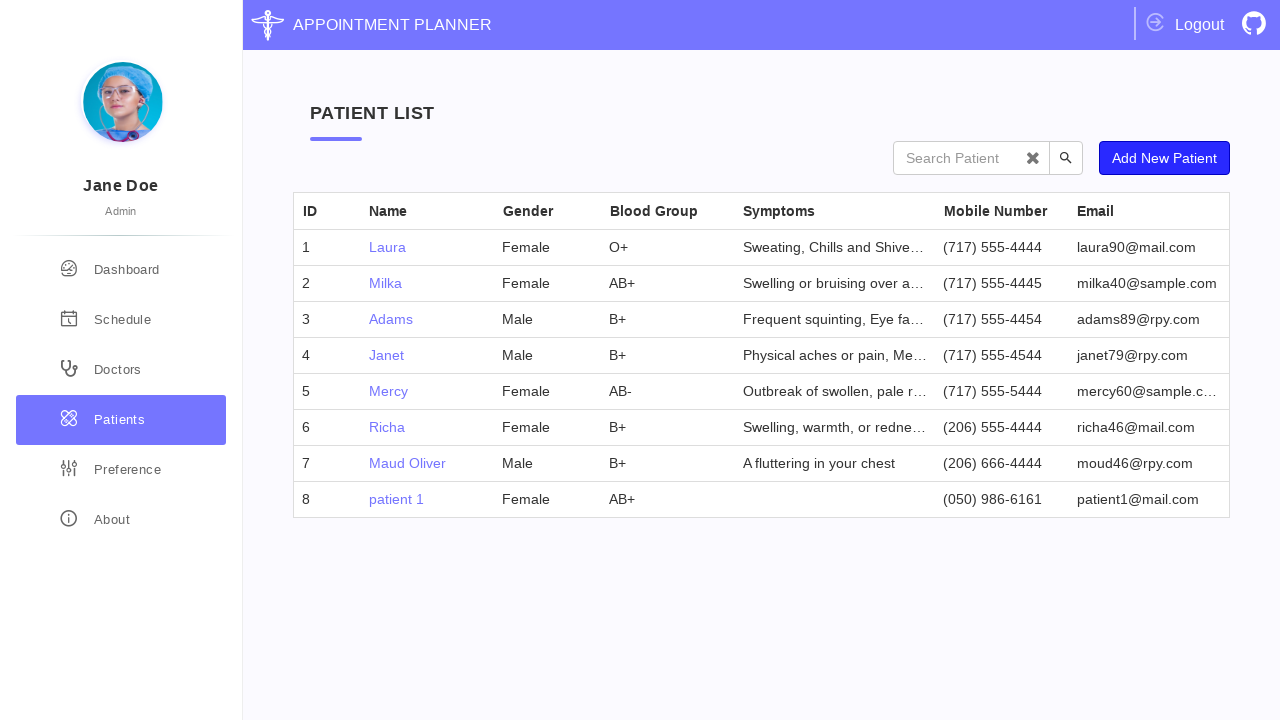

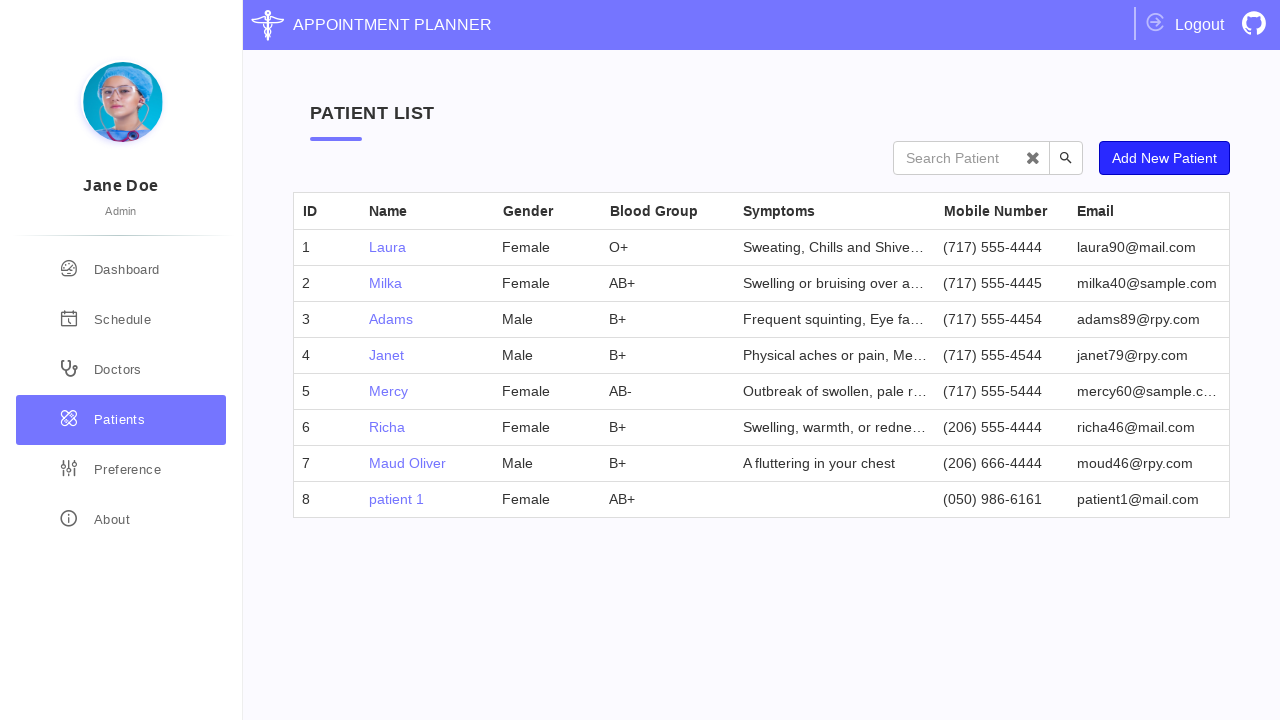